Tests clicking the "Más" (More) button and navigating to the privacy section

Starting URL: https://sescampre.jccm.es/portalsalud/app/inicio

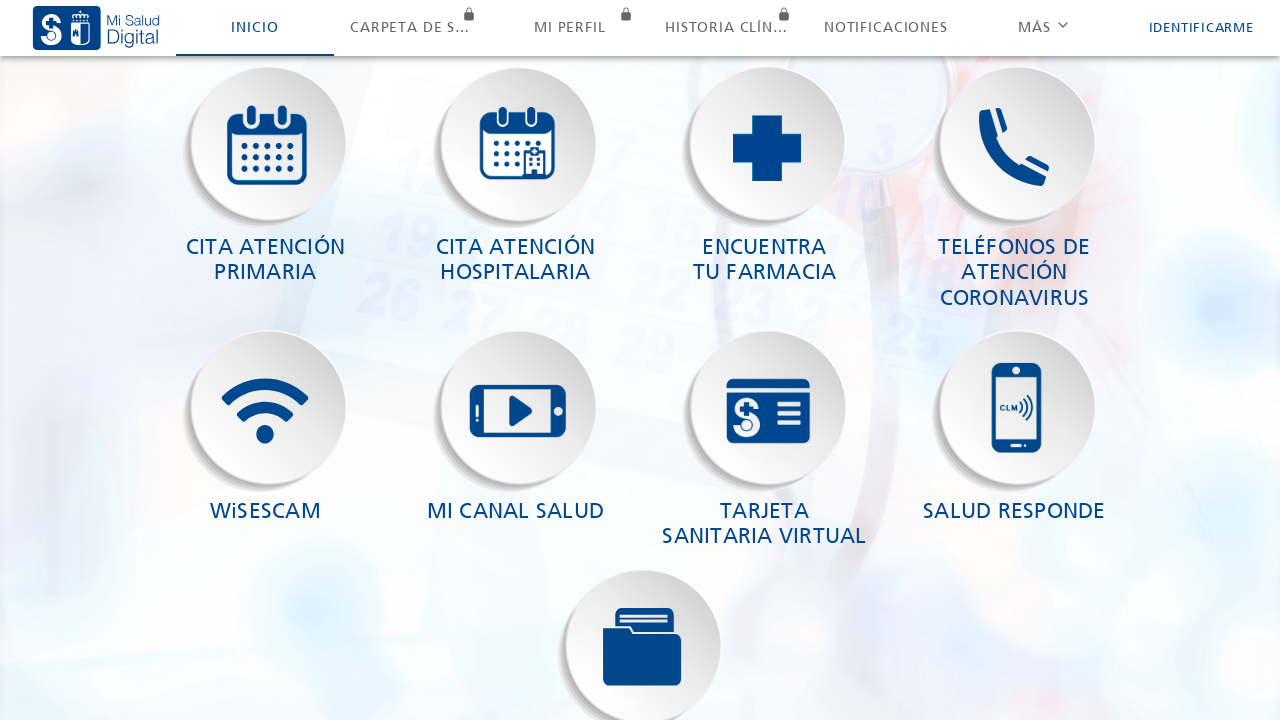

Clicked the 'Más' (More) segment button at (1043, 28) on ion-segment-button:has-text('Más')
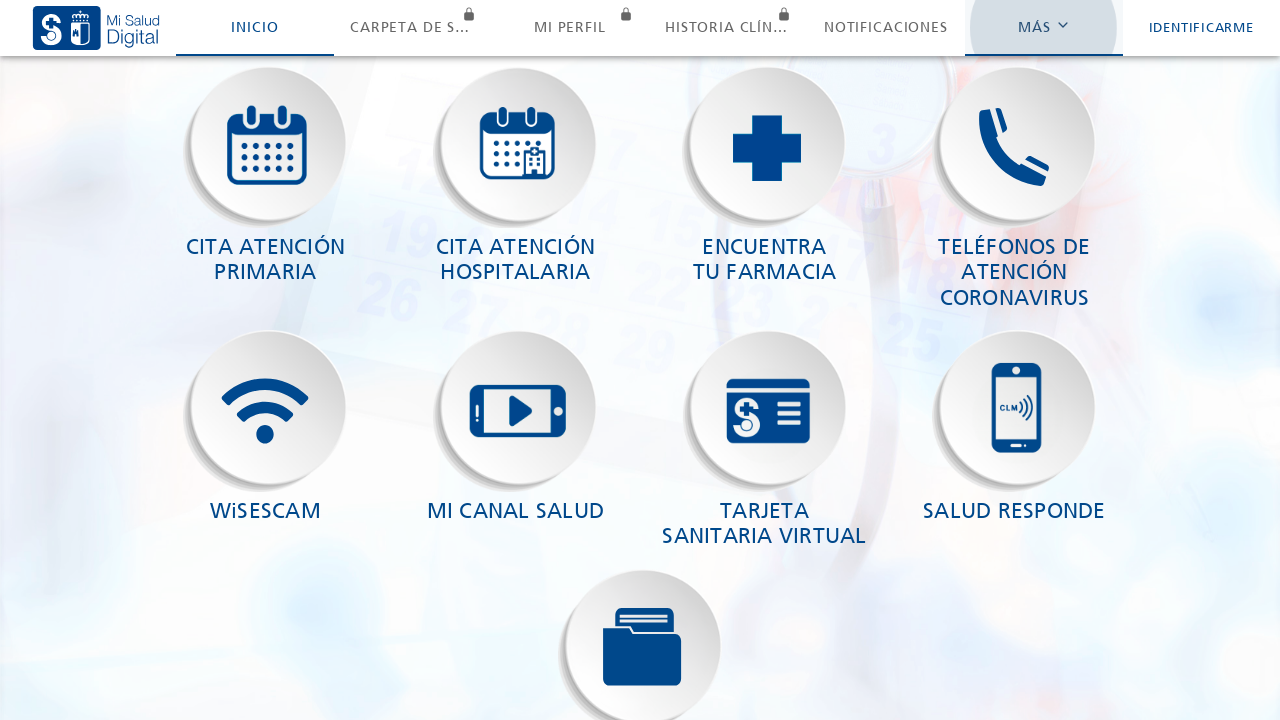

Waited 200ms for popover to appear
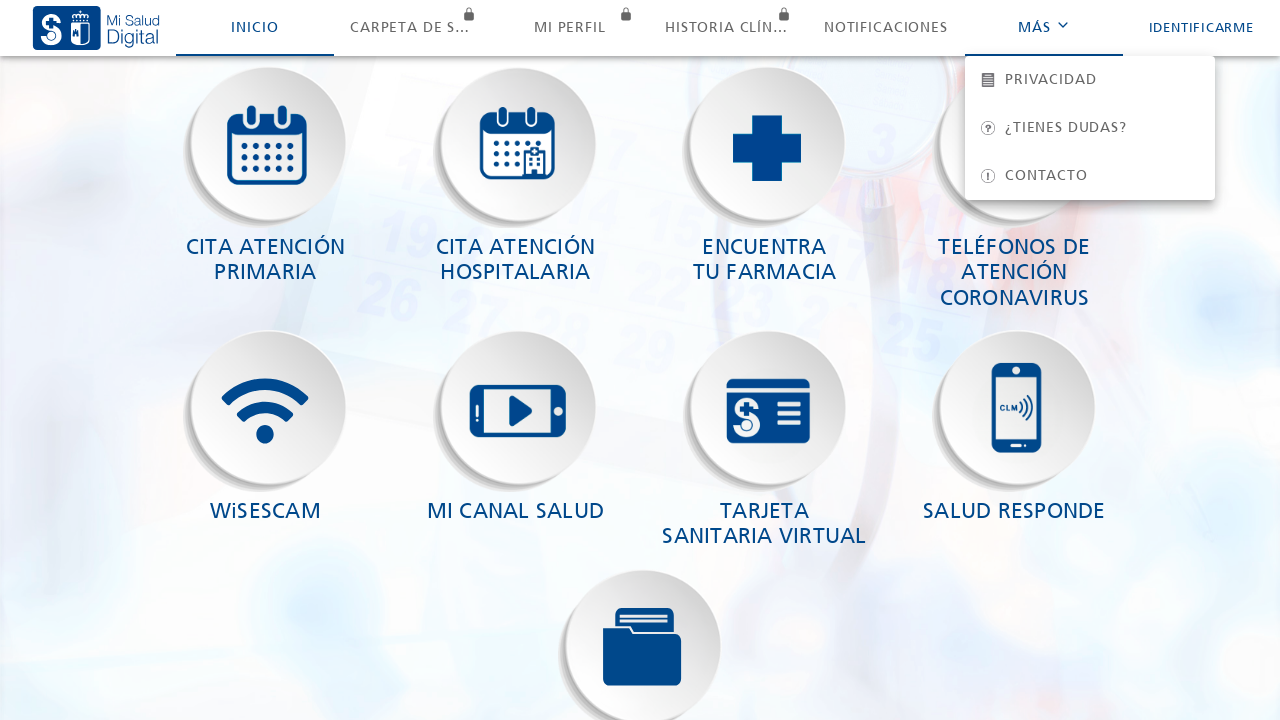

Clicked the second option (Privacy) in the popover at (1090, 80) on .popover-viewport > .md:nth-child(2)
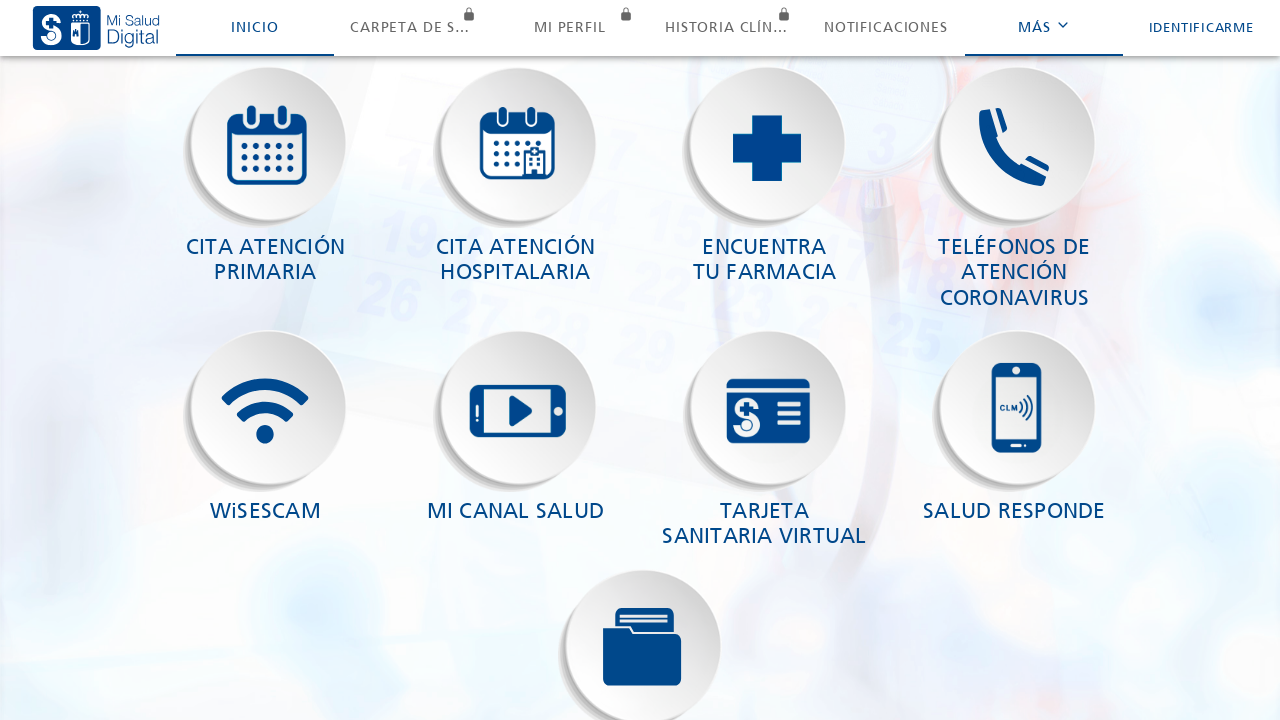

Privacy page loaded with 'Privacidad' heading displayed
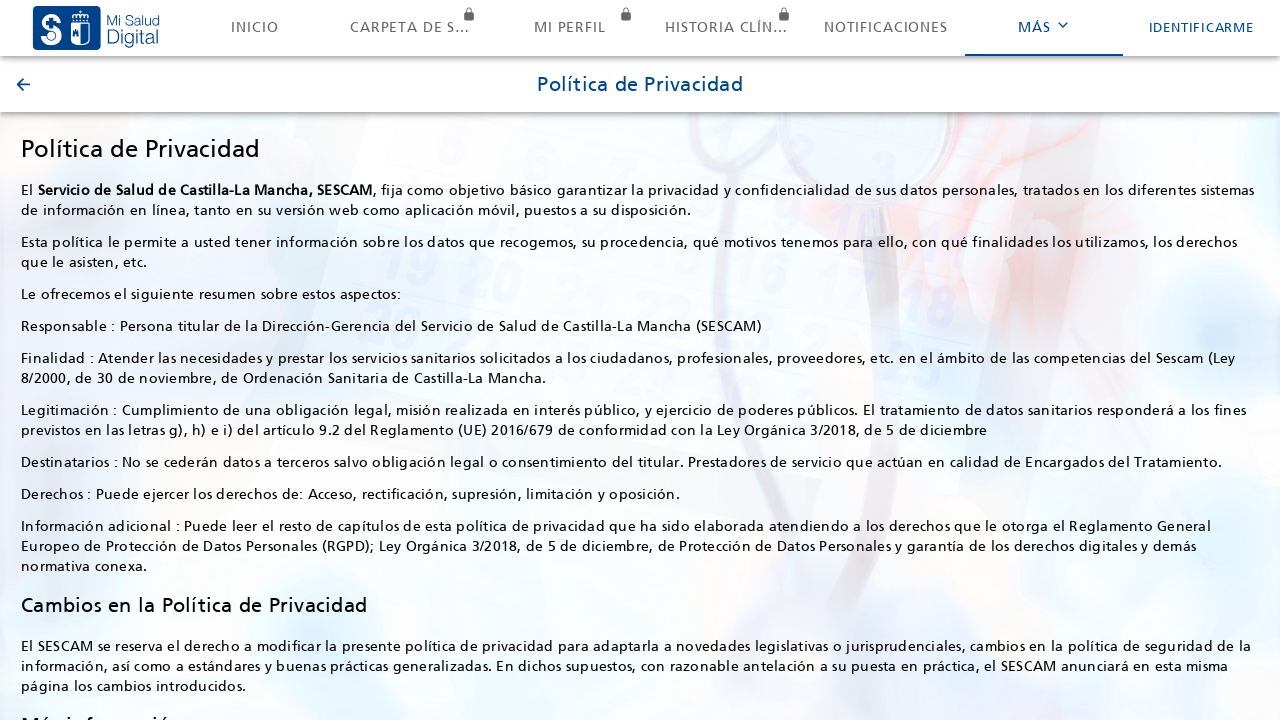

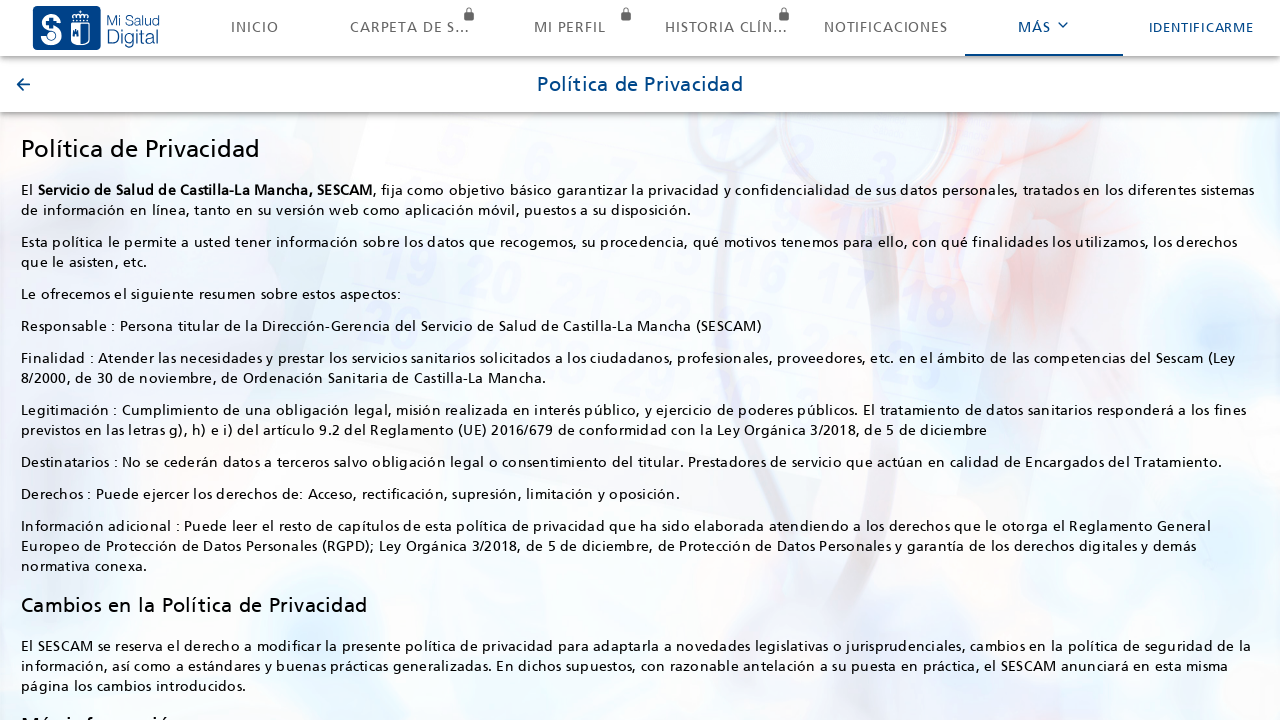